Simple test that navigates to the Pactera website and verifies the page loads successfully

Starting URL: http://www.pactera.com

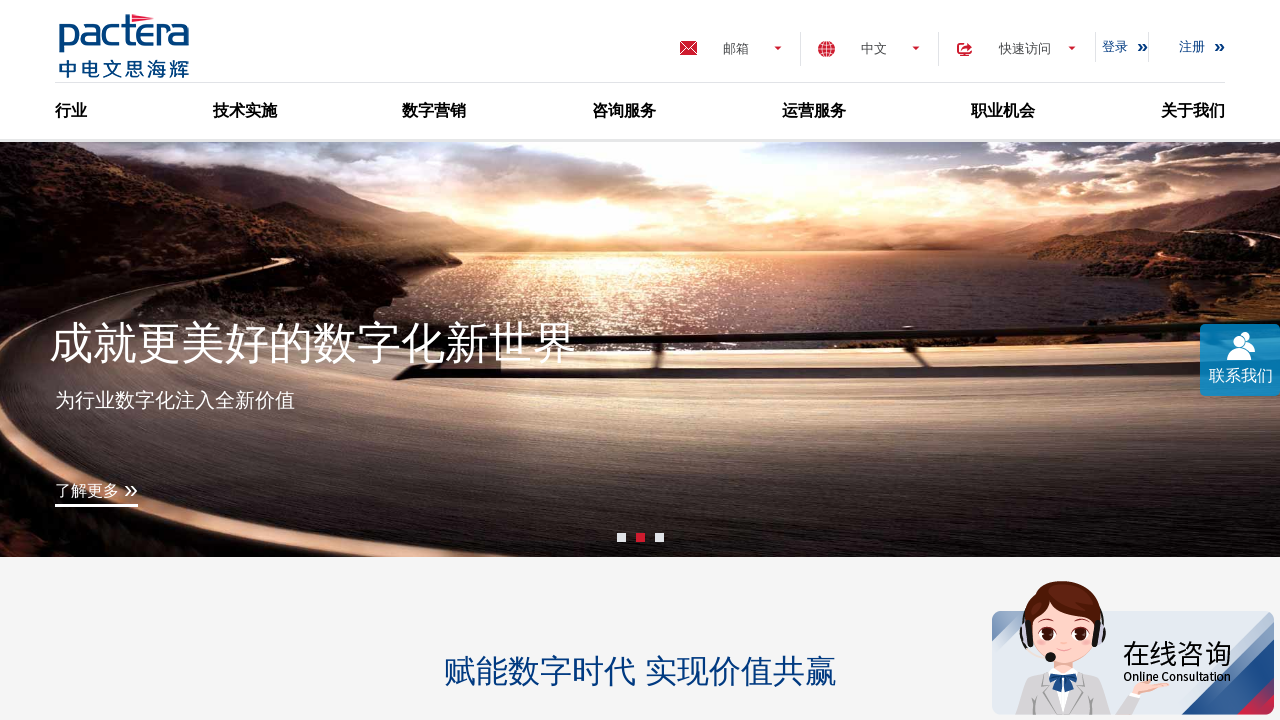

Waited for page DOM content to load
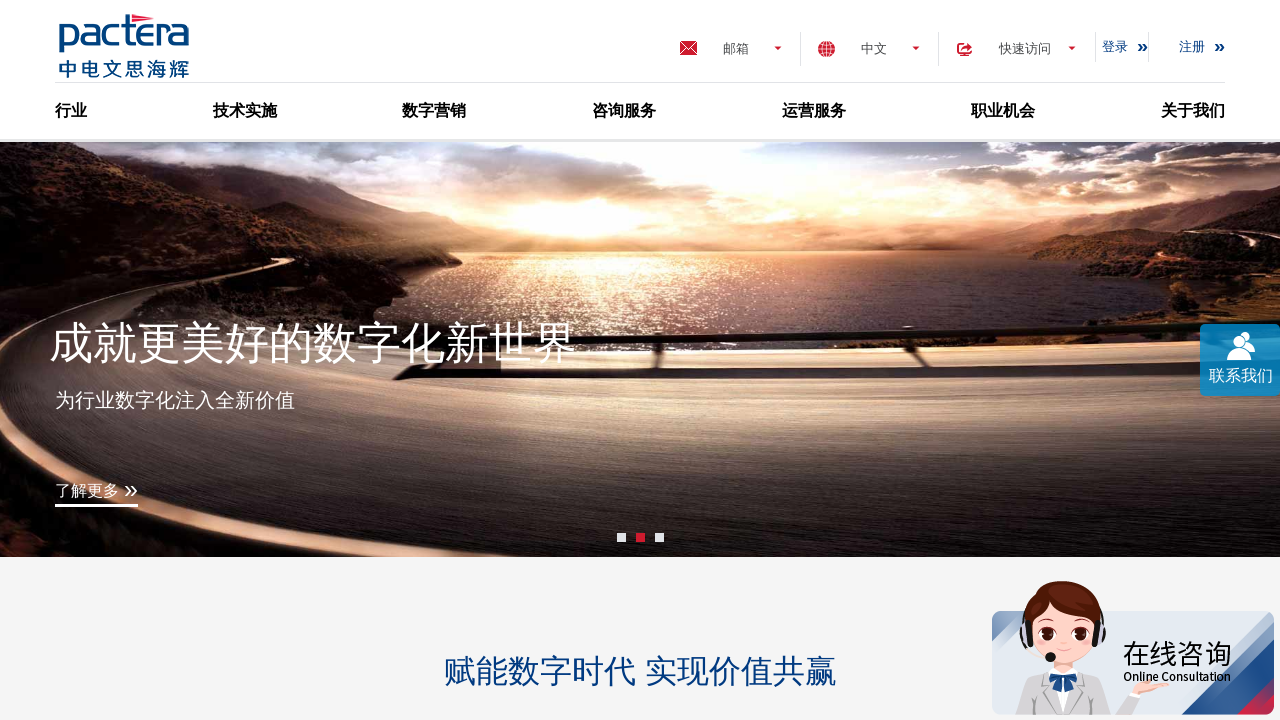

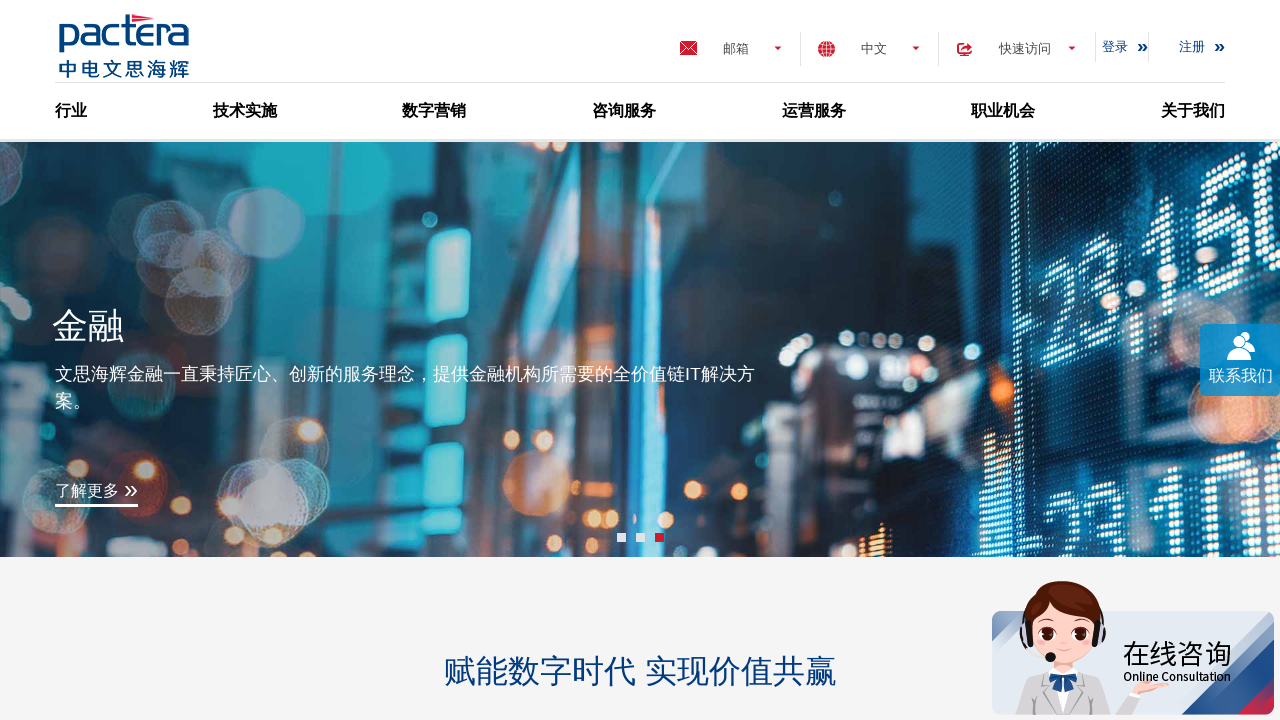